Tests complete signup form submission with first name, email, and password fields

Starting URL: https://www.sharelane.com/cgi-bin/register.py?page=1&zip_code=12345

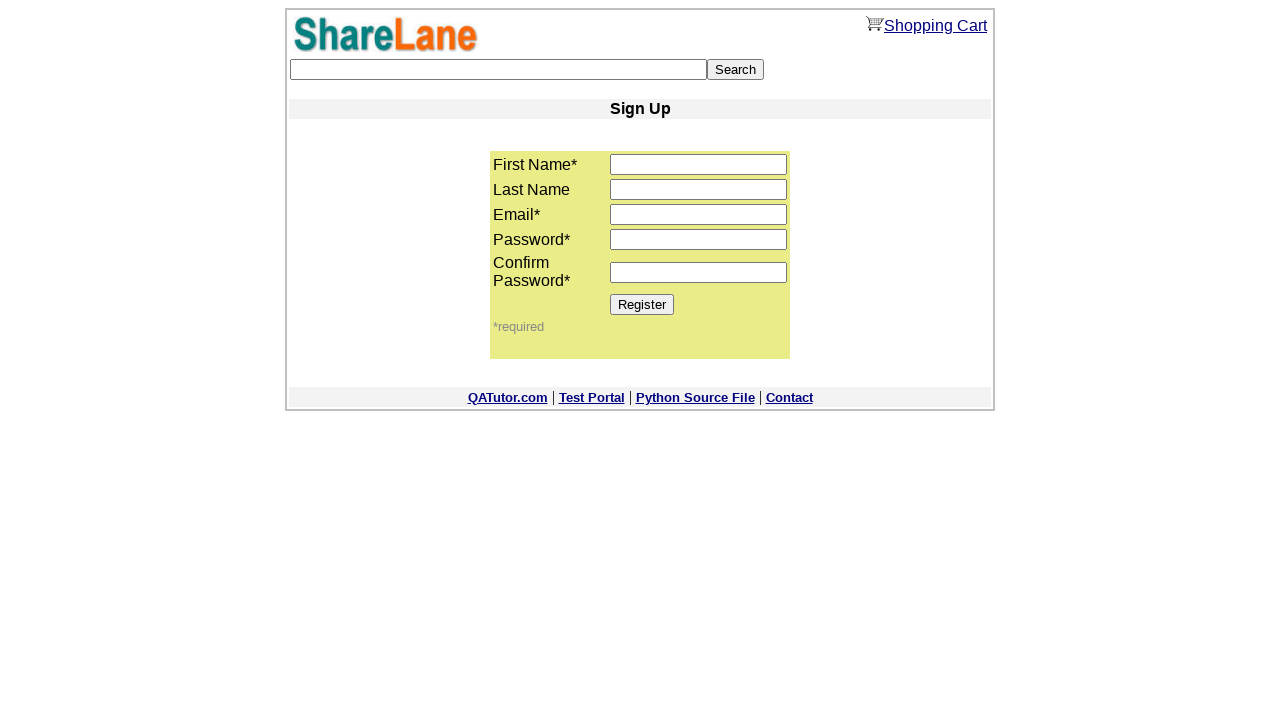

Filled first name field with 'Marina' on input[name='first_name']
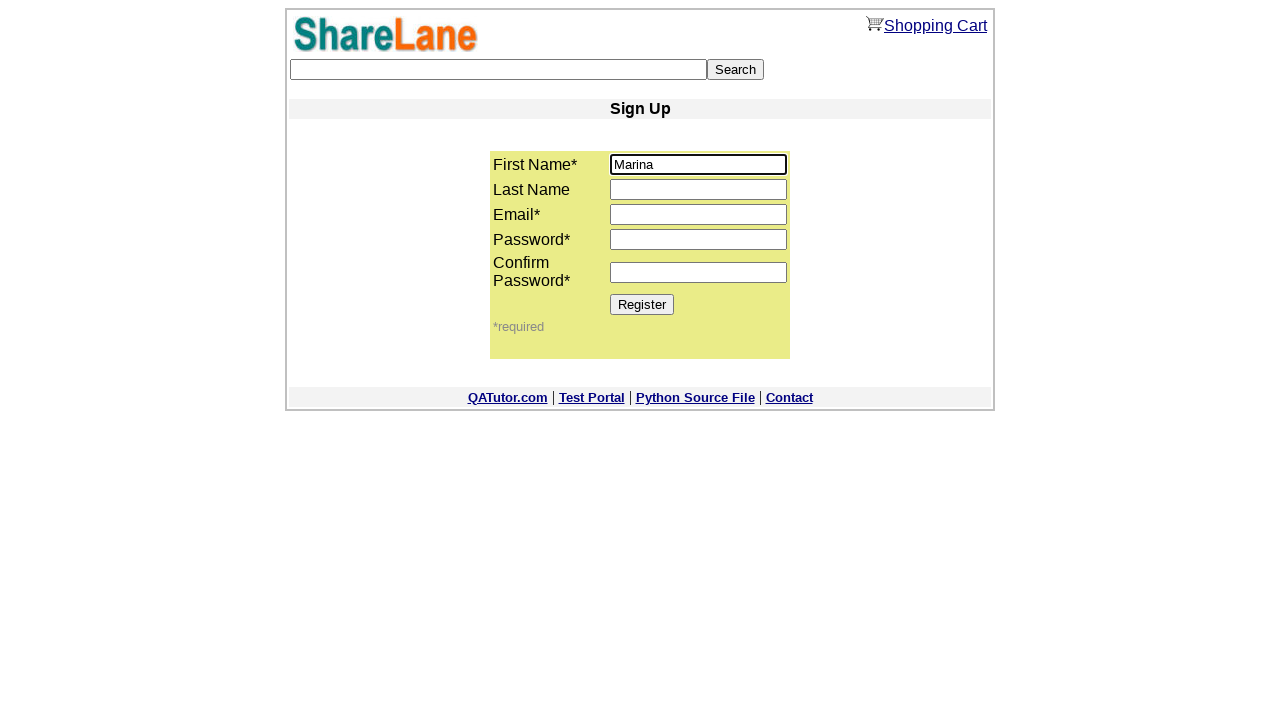

Filled email field with 'qa17@mailinator.com' on input[name='email']
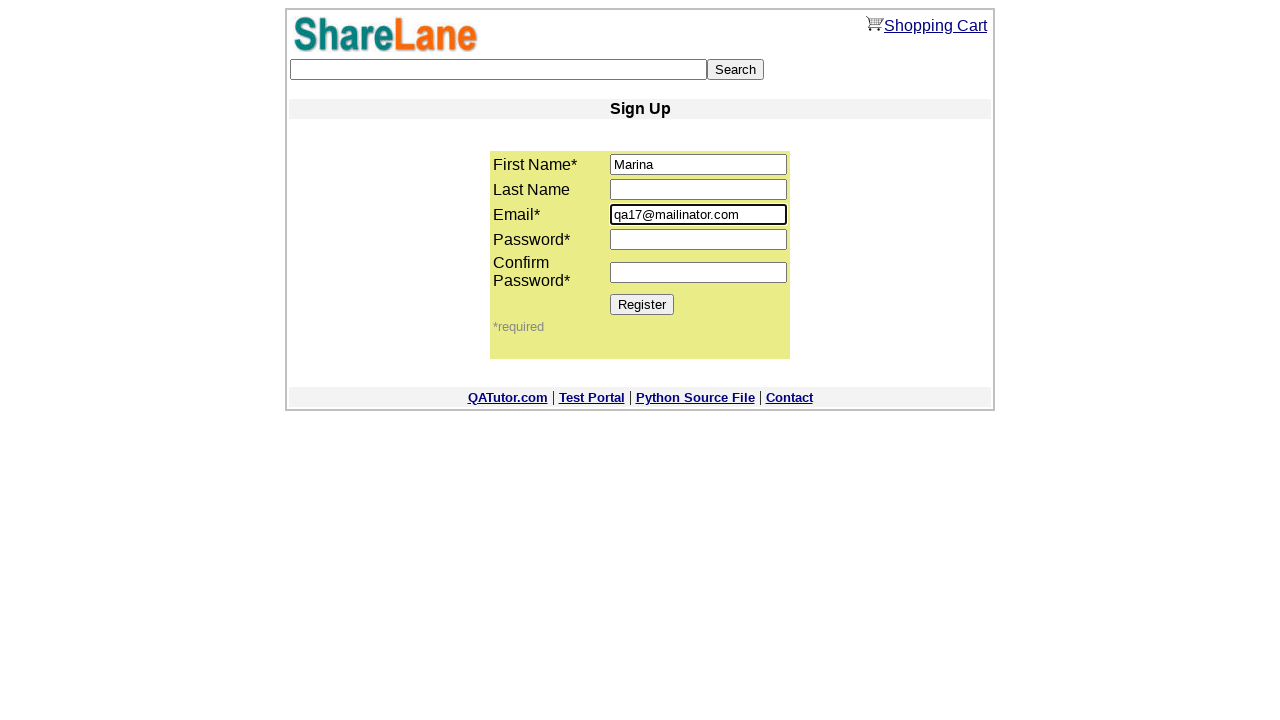

Filled password field with '11111' on input[name='password1']
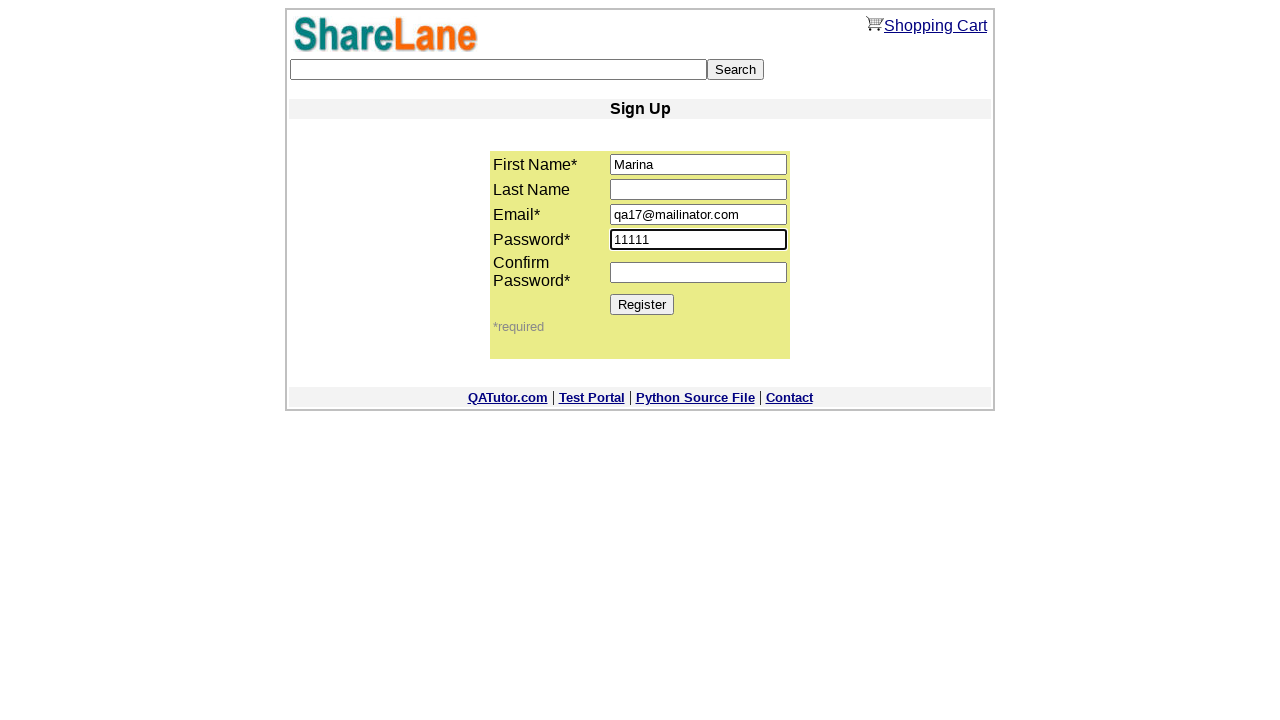

Filled password confirmation field with '11111' on input[name='password2']
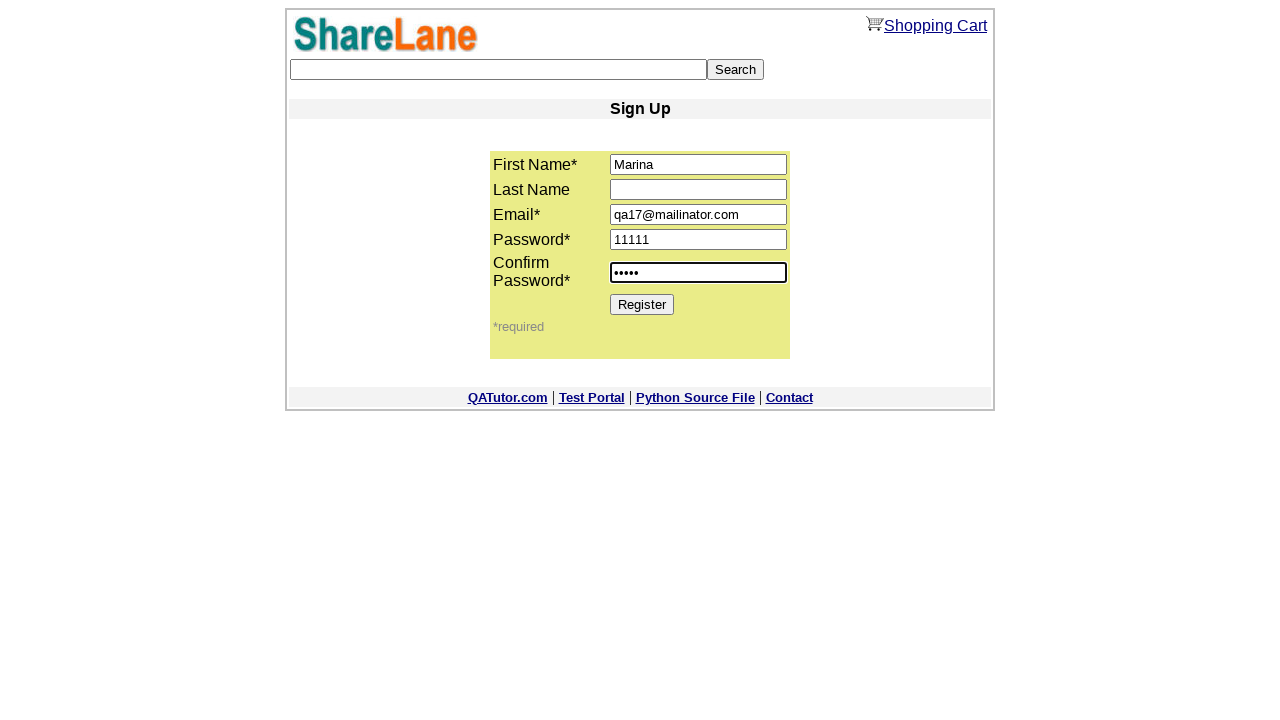

Clicked Register button to submit signup form at (642, 304) on input[value='Register']
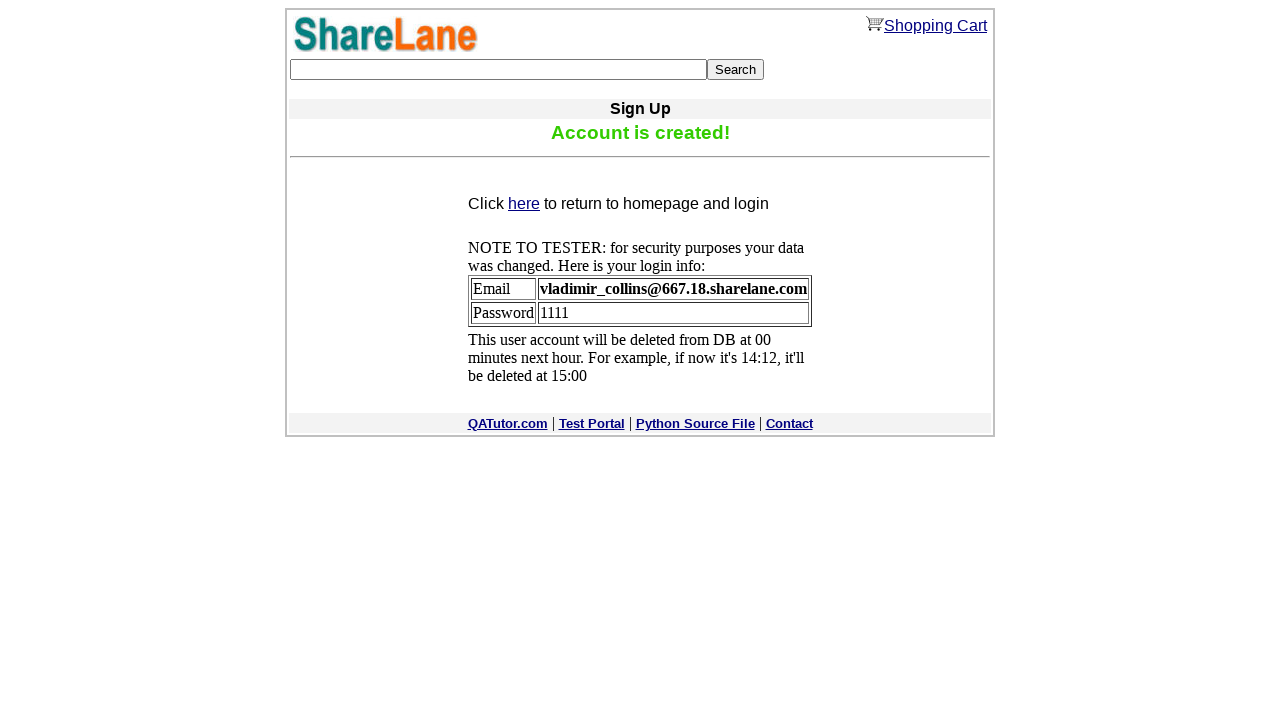

Signup confirmation message loaded successfully
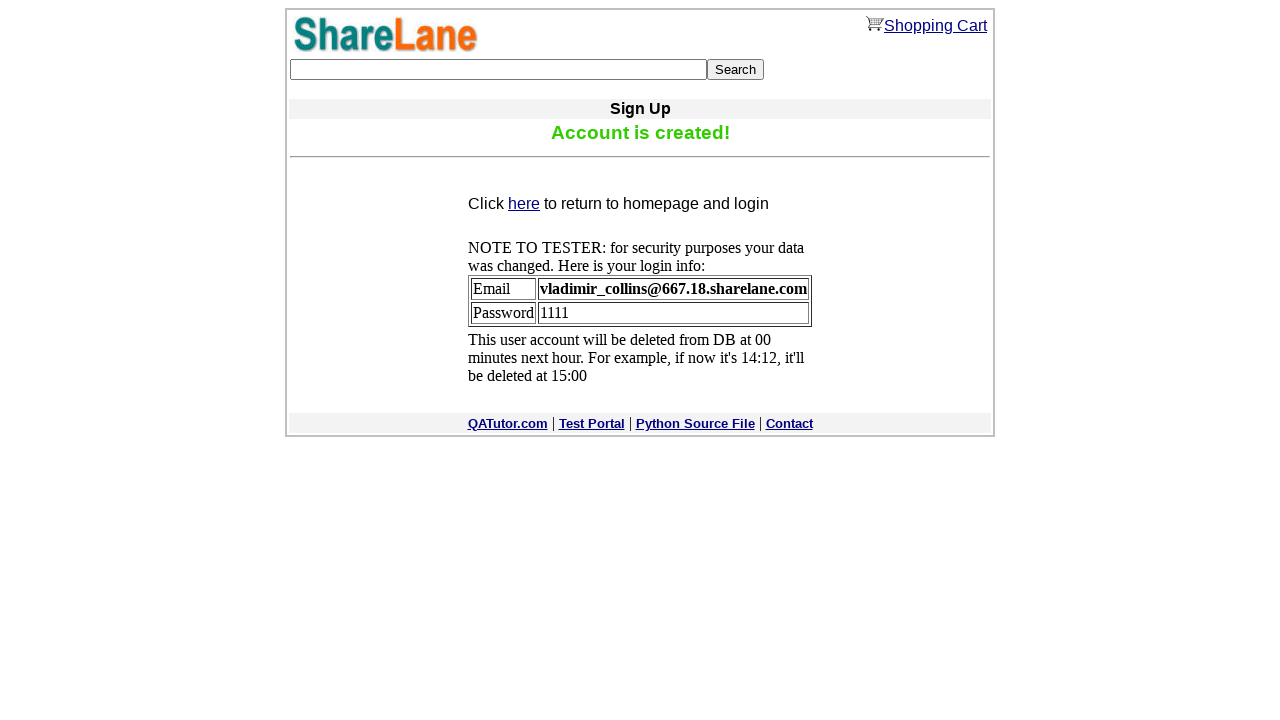

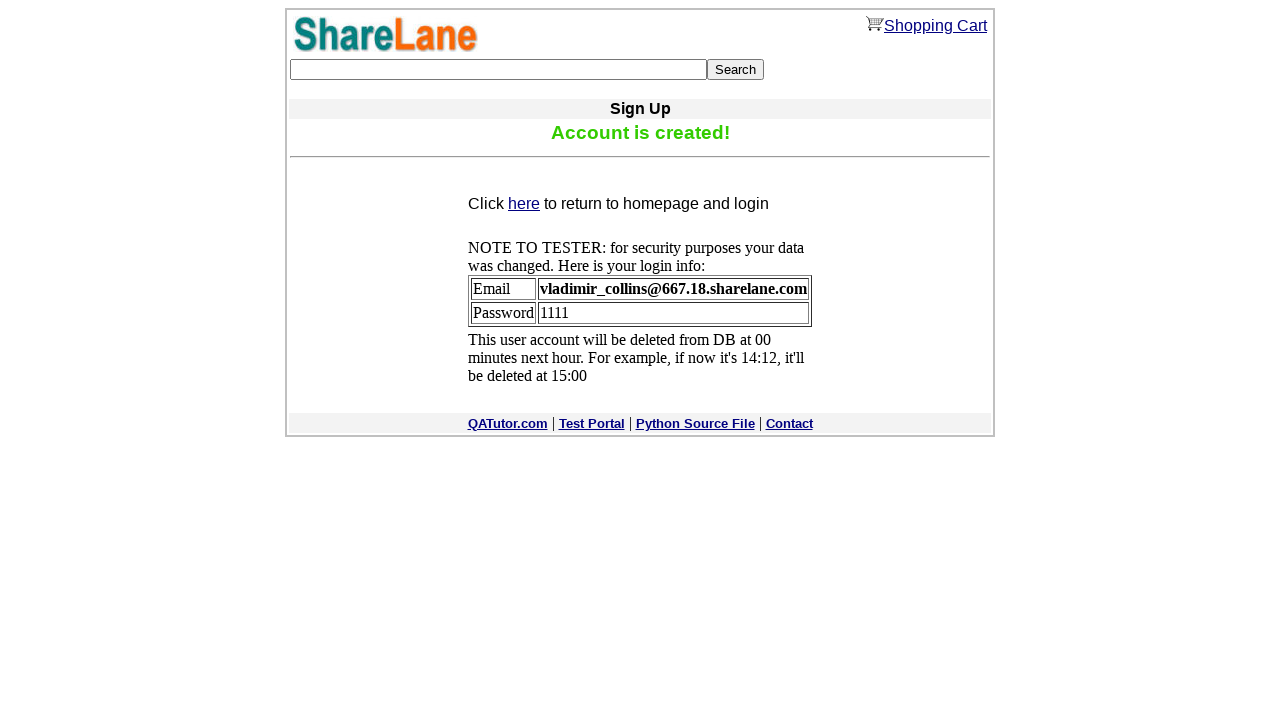